Tests the DemoQA text box form by navigating to Elements section, filling all form fields (name, email, addresses), and submitting the form

Starting URL: https://demoqa.com/

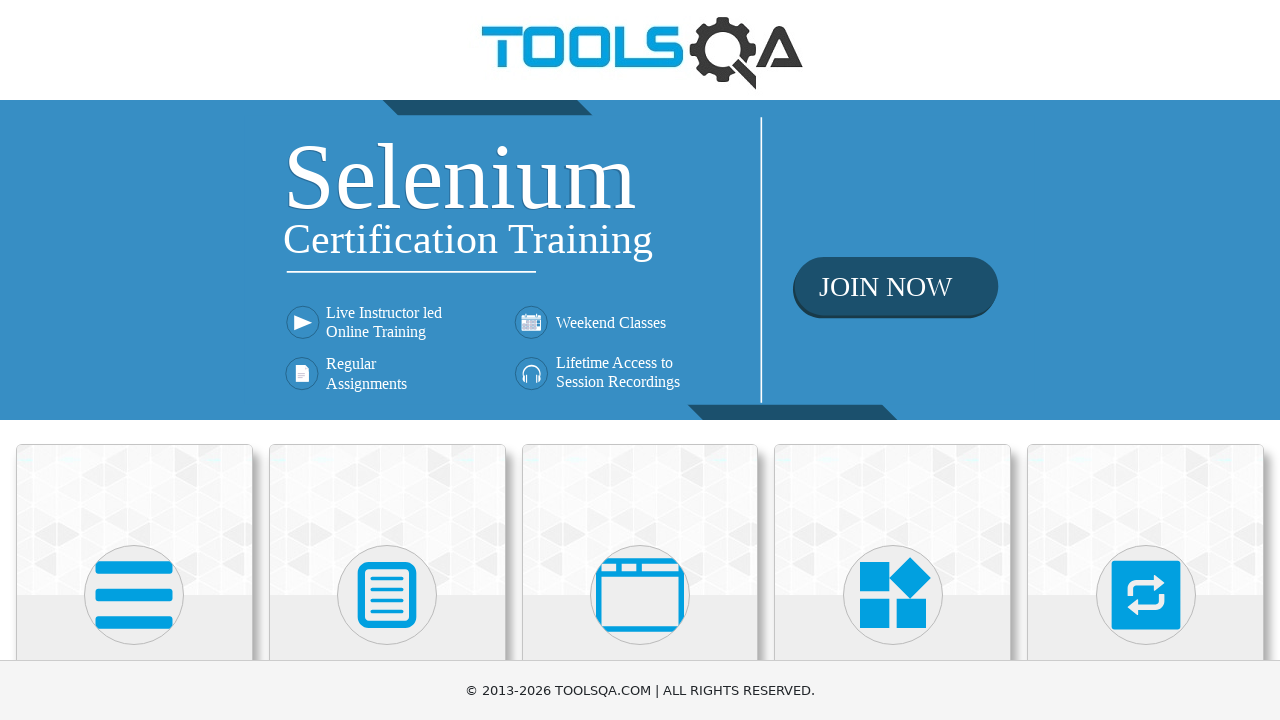

Scrolled down to view Elements card
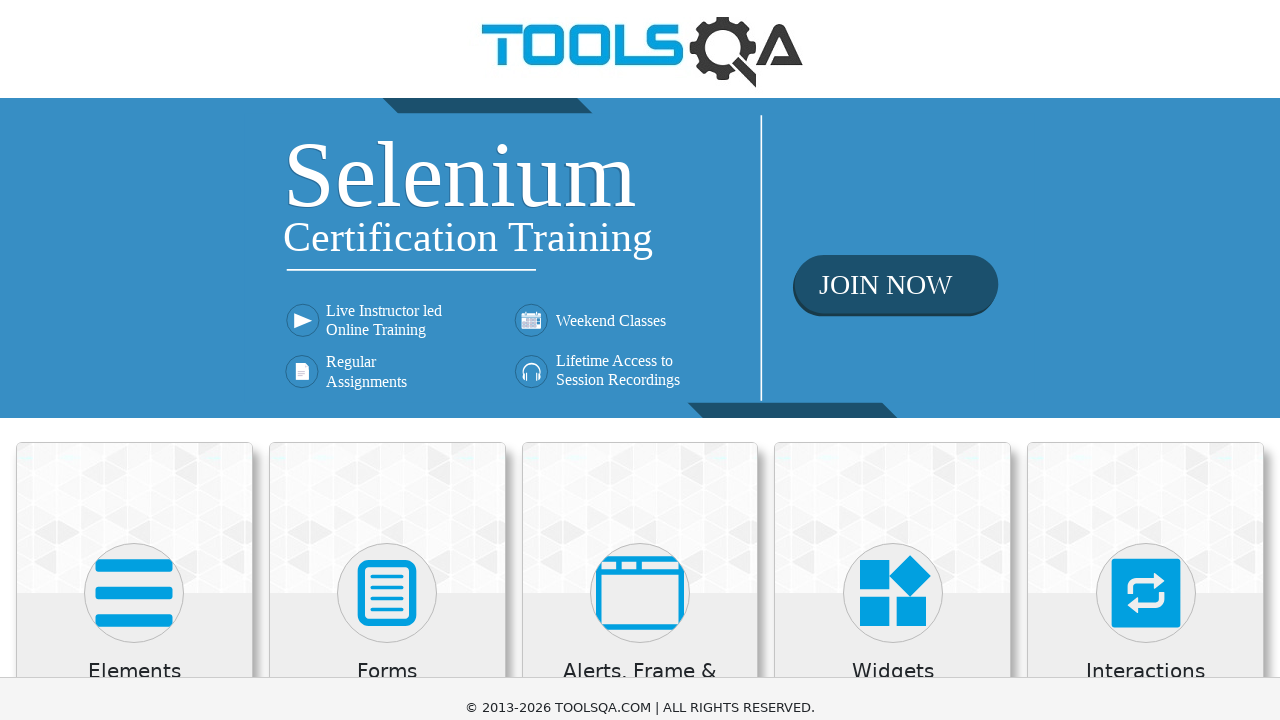

Clicked on Elements card at (134, 520) on .card:has-text('Elements')
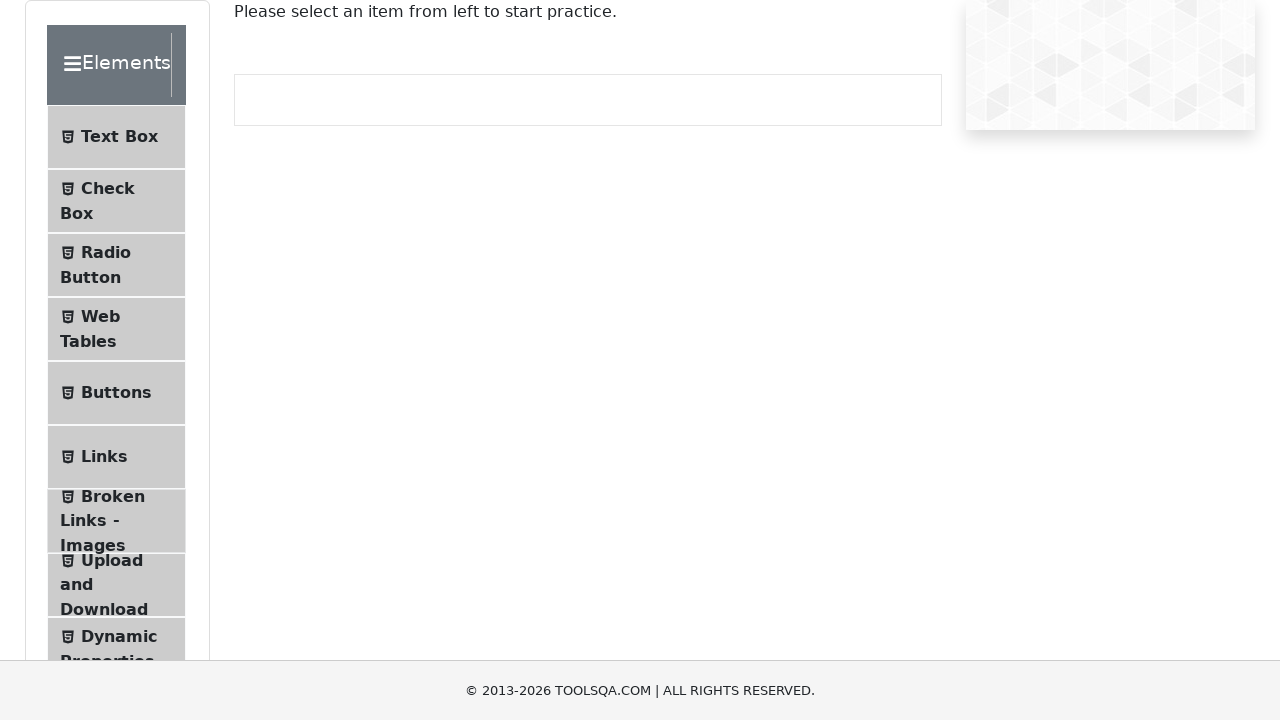

Clicked on Text Box menu item at (119, 137) on text=Text Box
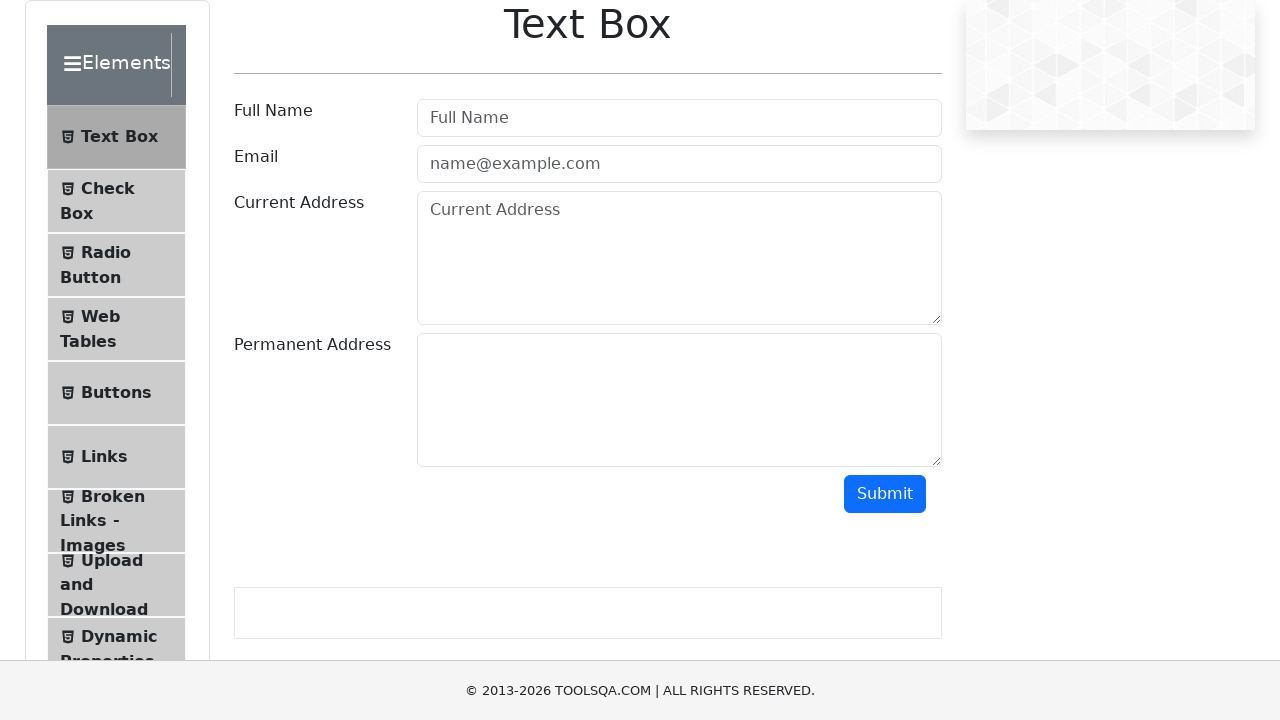

Filled full name field with 'Juan Cruz' on #userName
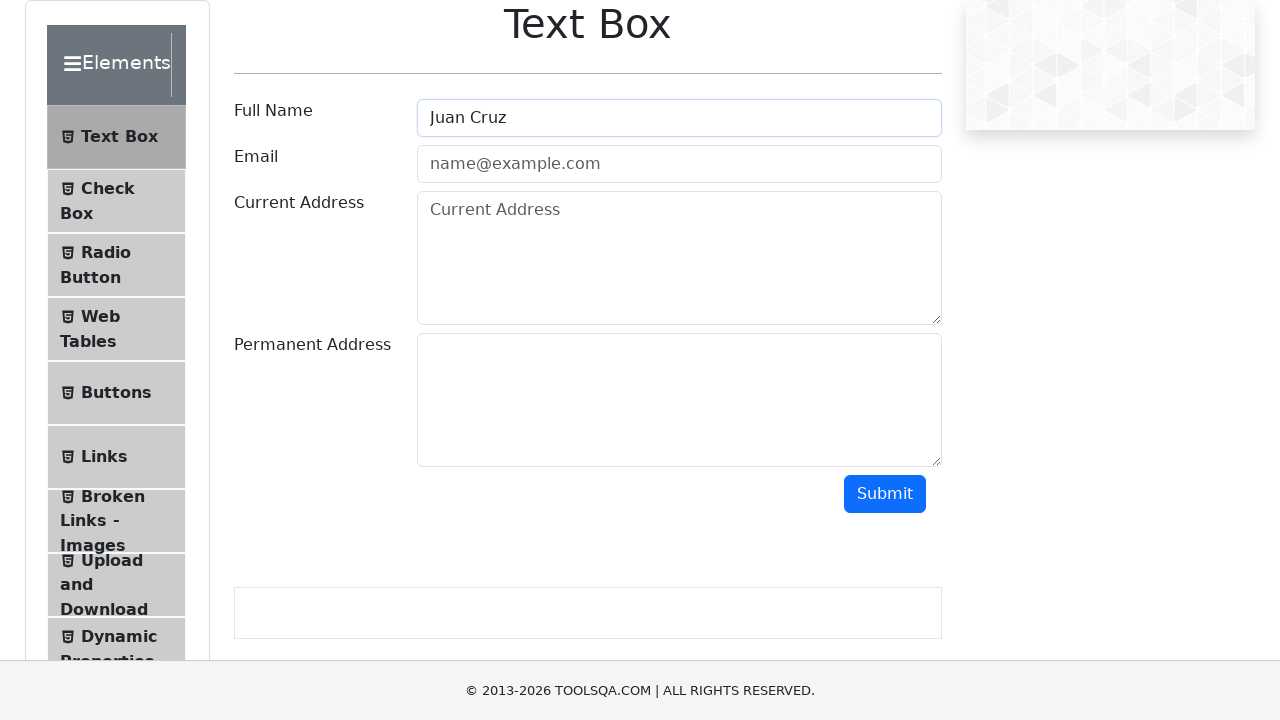

Filled email field with 'juancmouhape@gmail.com' on #userEmail
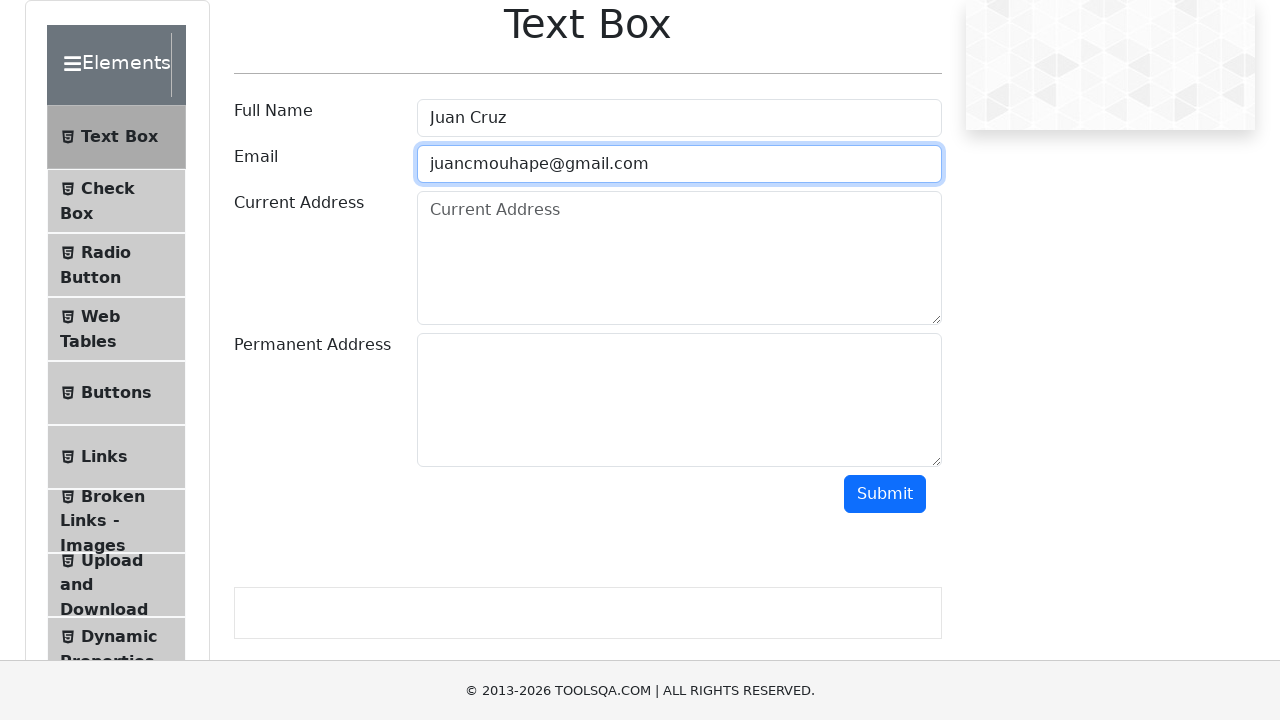

Filled current address field with 'direccion_uno' on #currentAddress
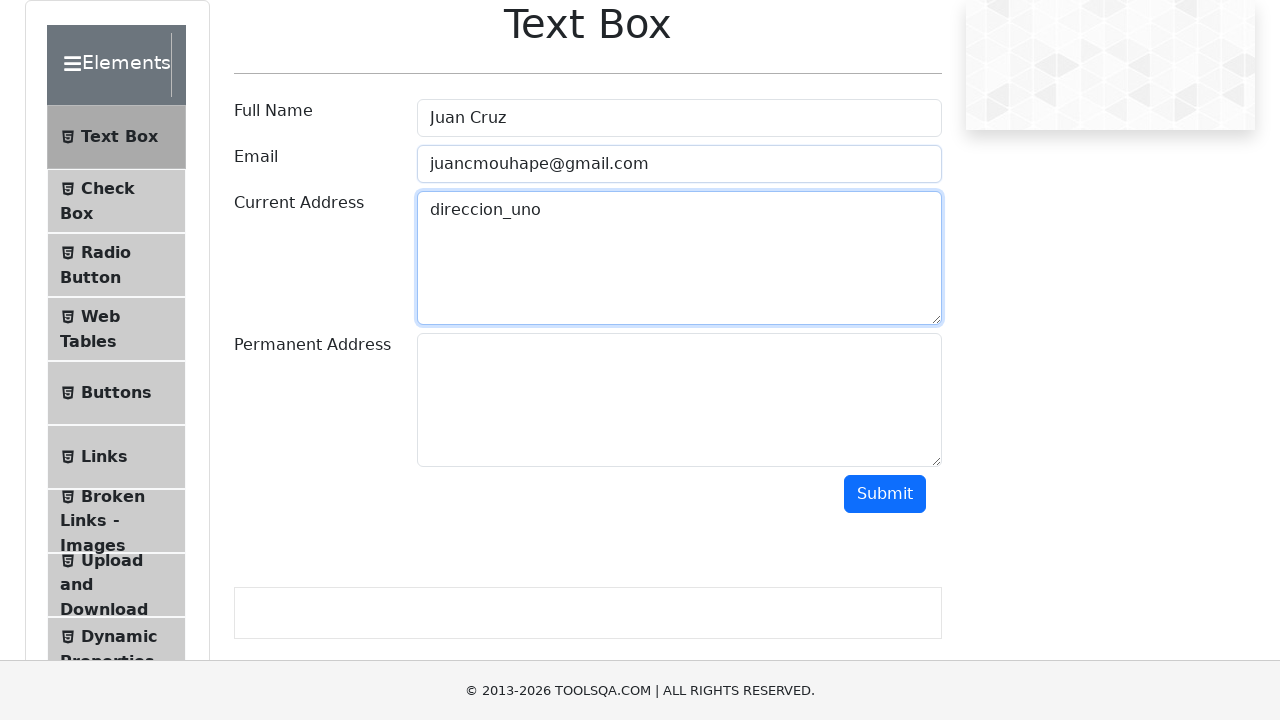

Filled permanent address field with 'direccion_dos' on #permanentAddress
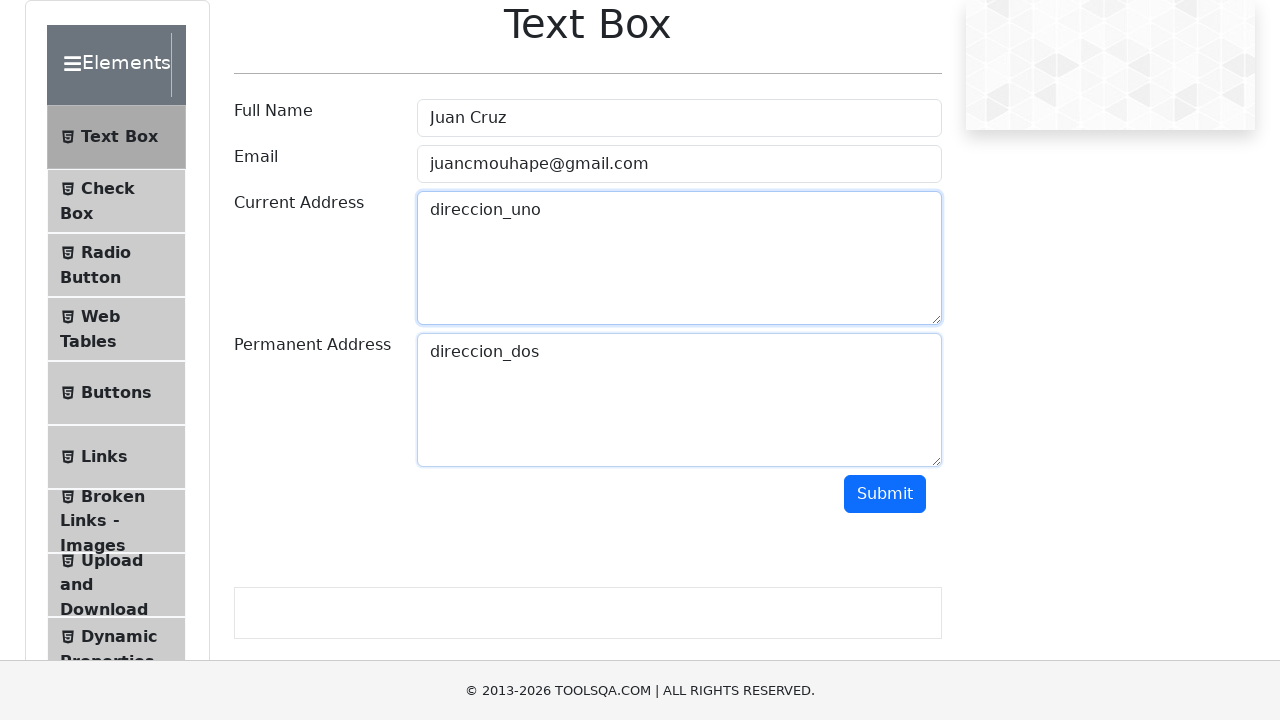

Scrolled down to reveal submit button
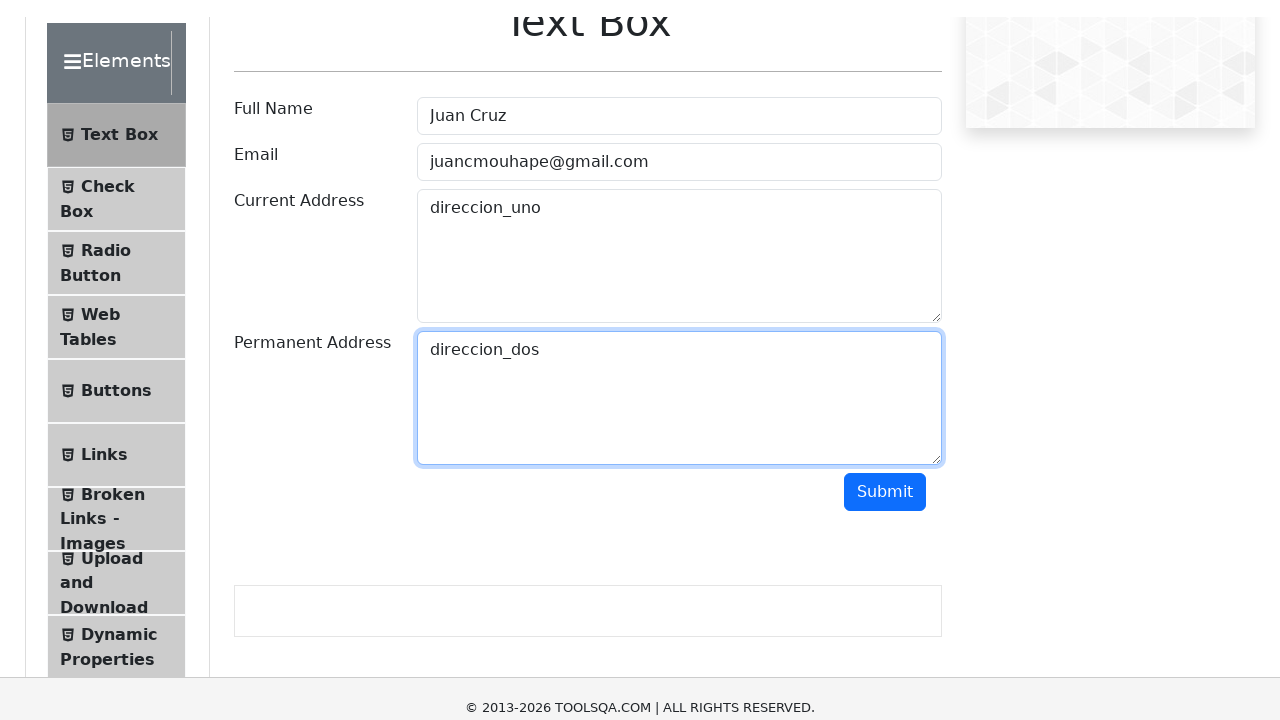

Clicked submit button to submit the form at (885, 378) on #submit
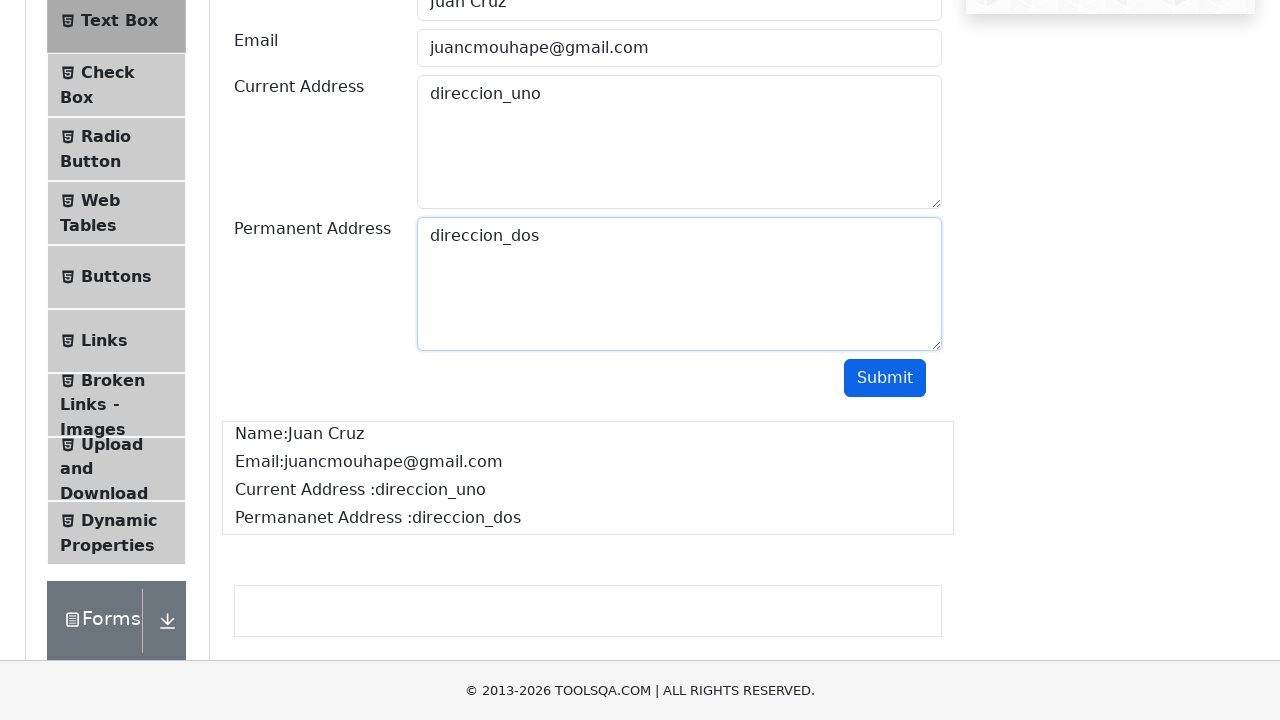

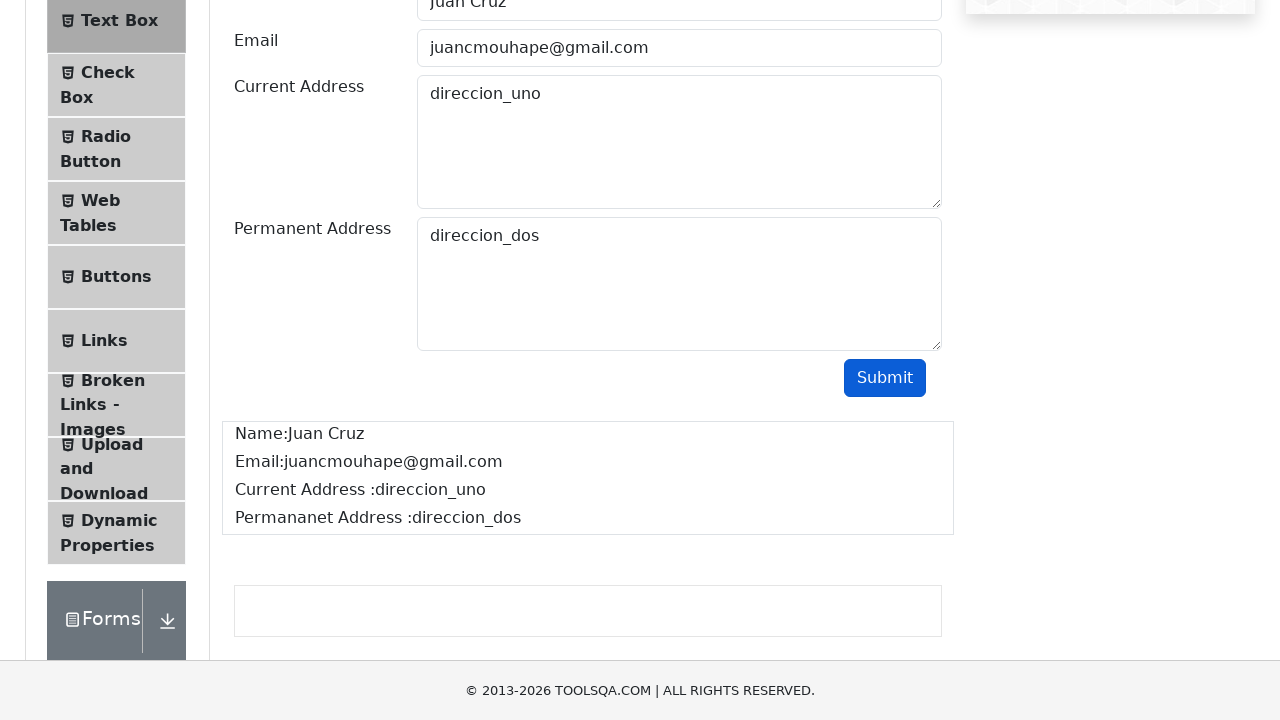